Tests marking all todo items as completed using the "Mark all as complete" checkbox.

Starting URL: https://demo.playwright.dev/todomvc

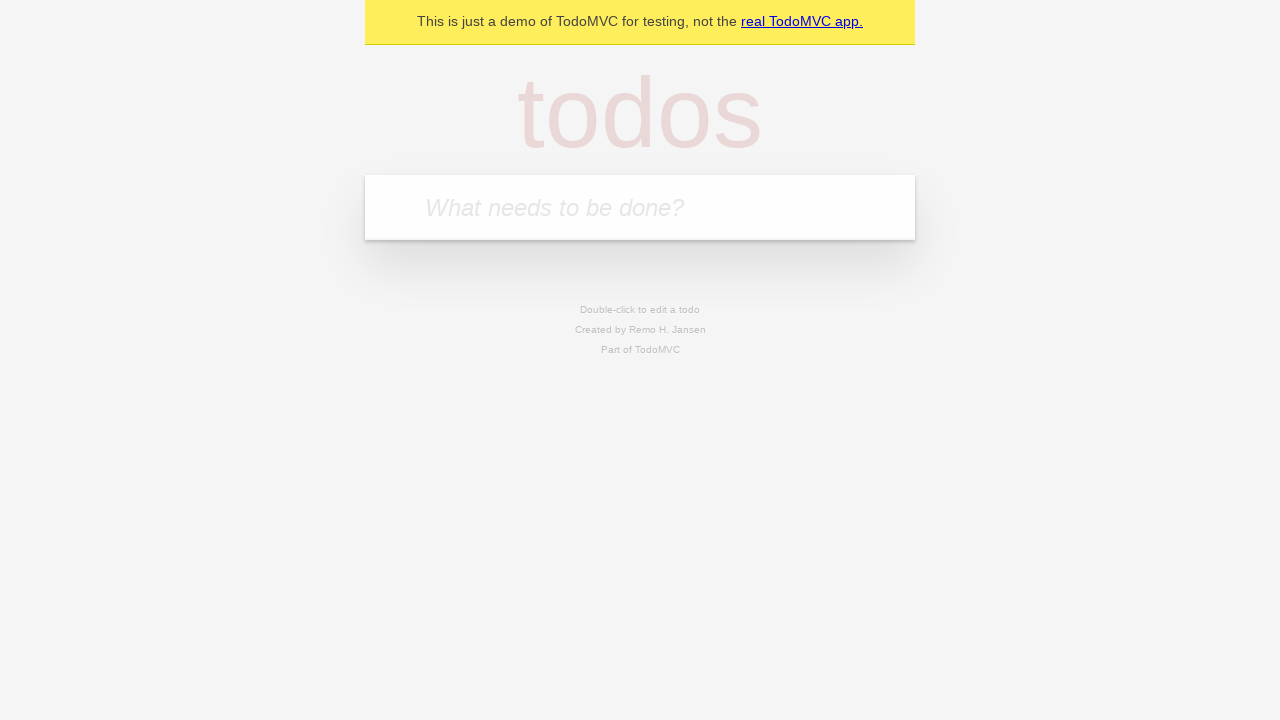

Filled todo input with 'buy some cheese' on internal:attr=[placeholder="What needs to be done?"i]
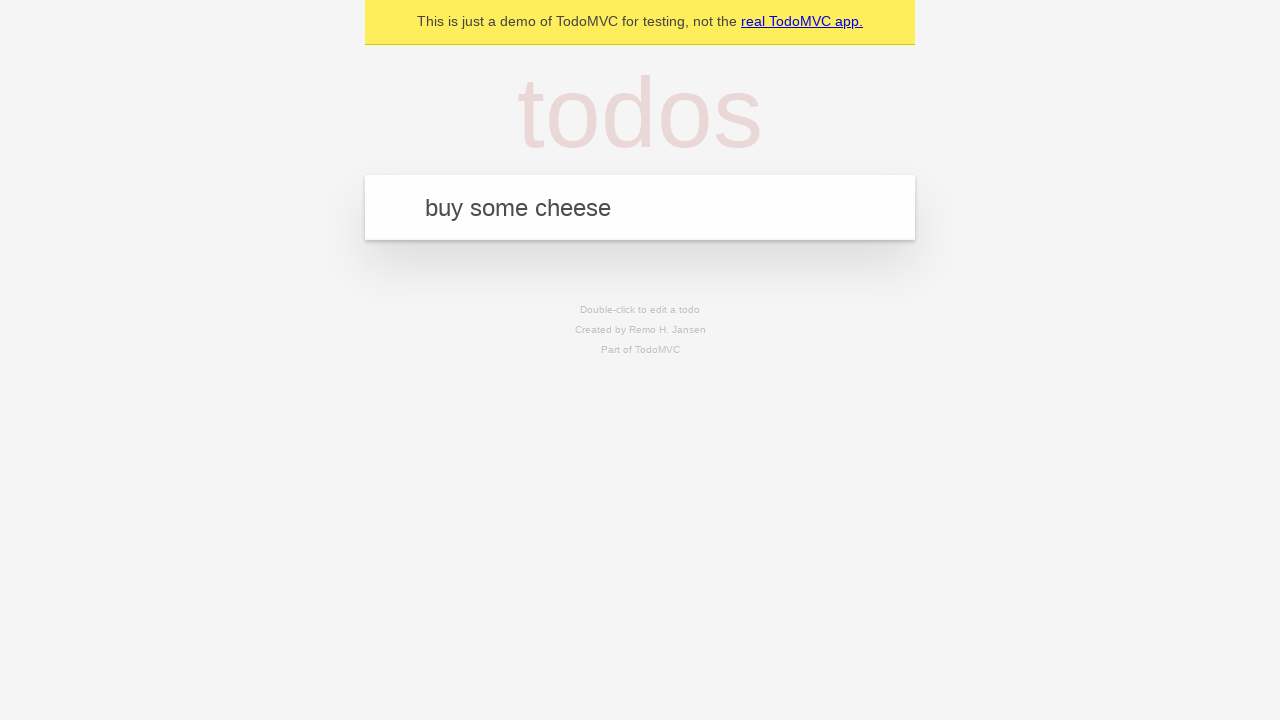

Pressed Enter to add first todo item on internal:attr=[placeholder="What needs to be done?"i]
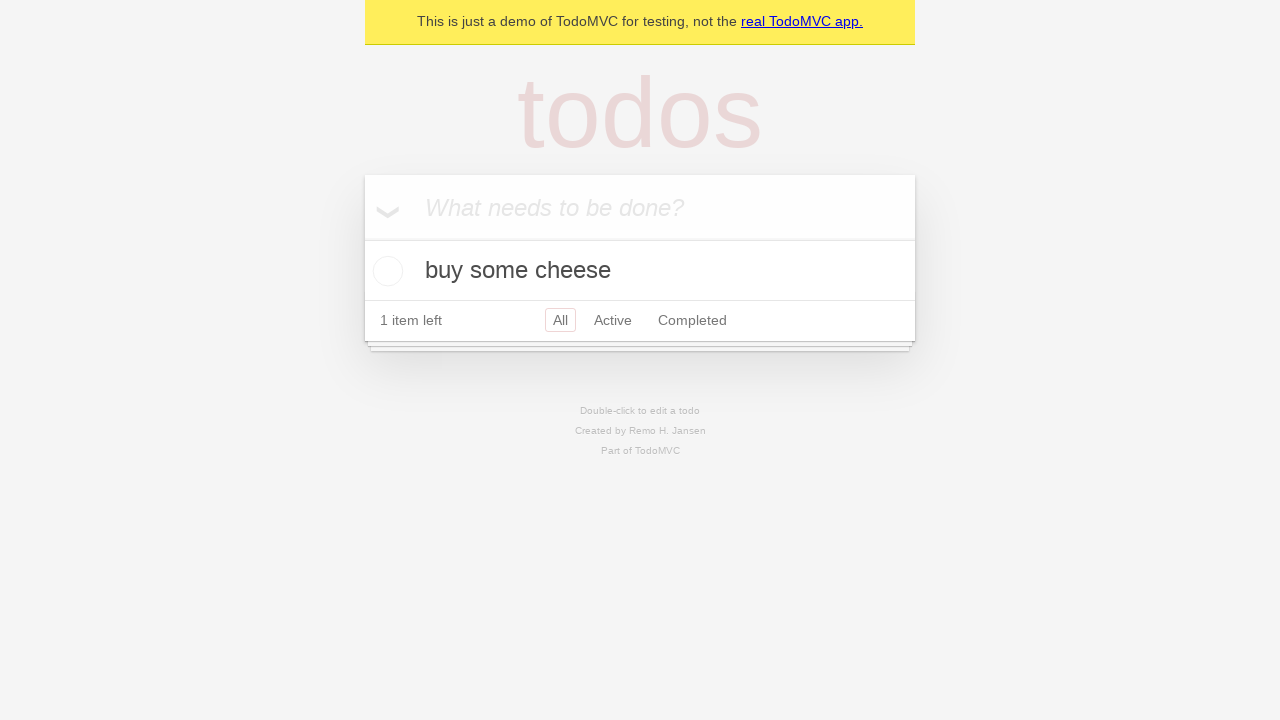

Filled todo input with 'feed the cat' on internal:attr=[placeholder="What needs to be done?"i]
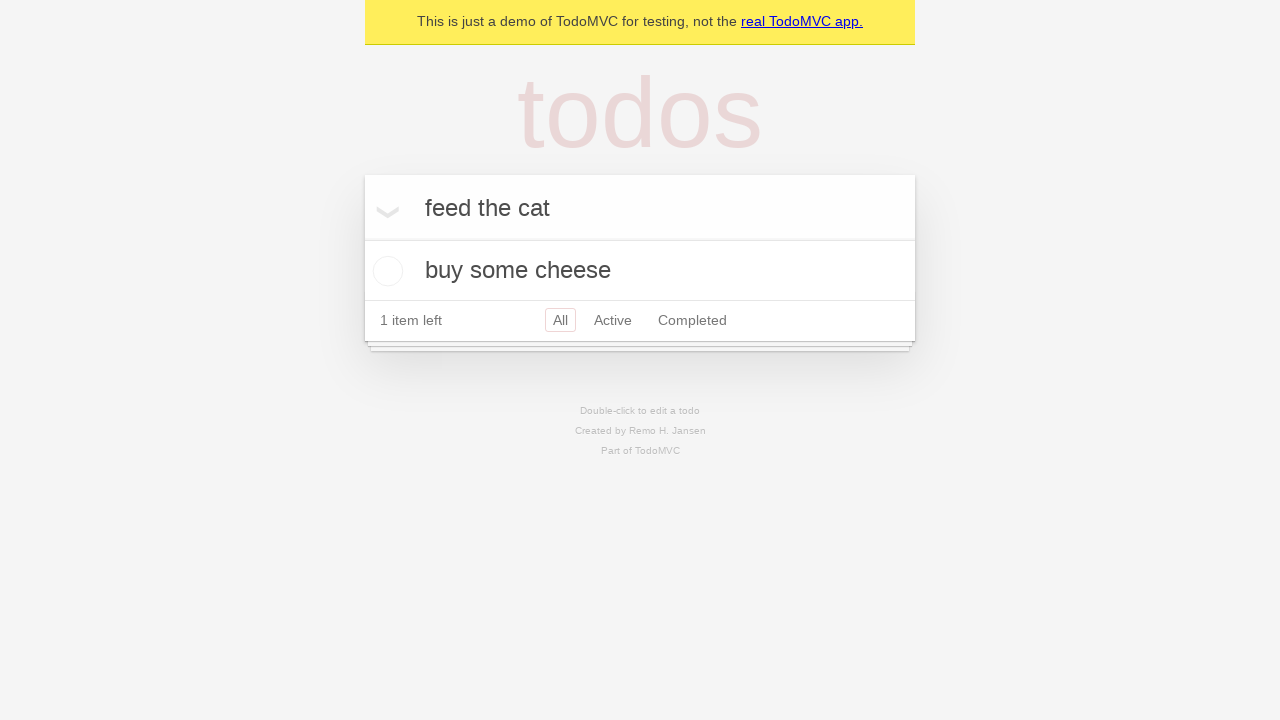

Pressed Enter to add second todo item on internal:attr=[placeholder="What needs to be done?"i]
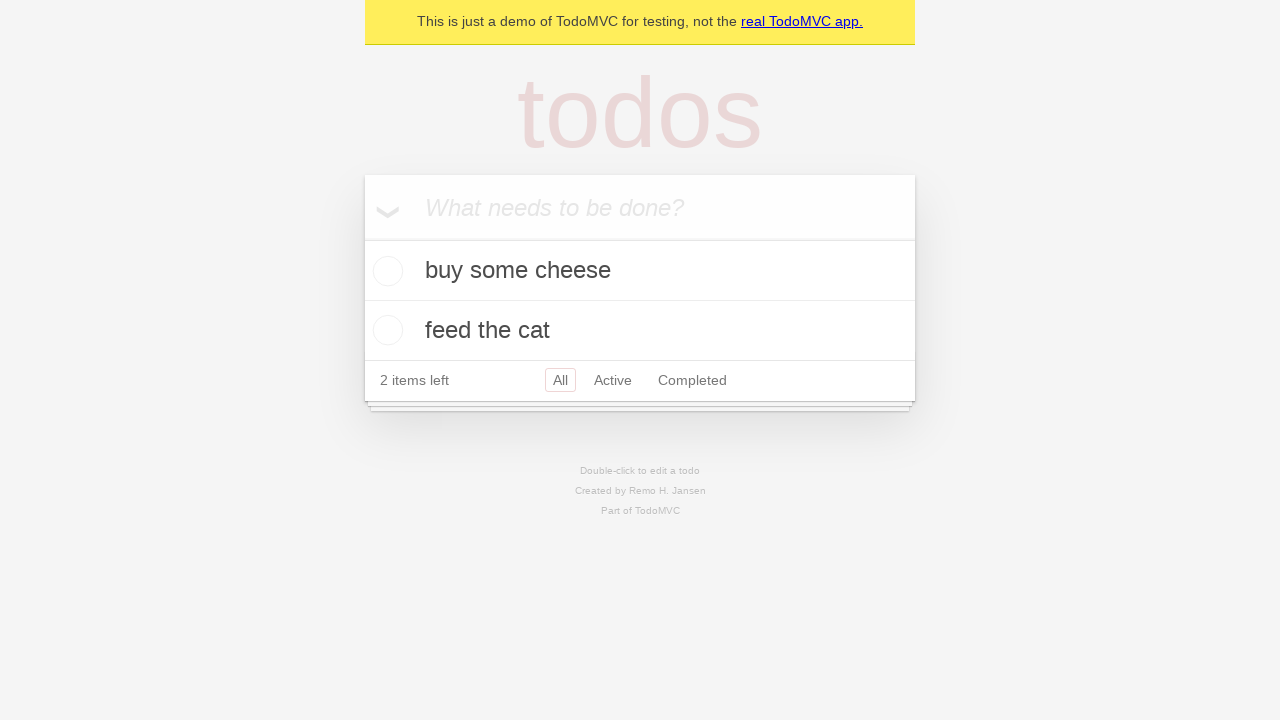

Filled todo input with 'book a doctors appointment' on internal:attr=[placeholder="What needs to be done?"i]
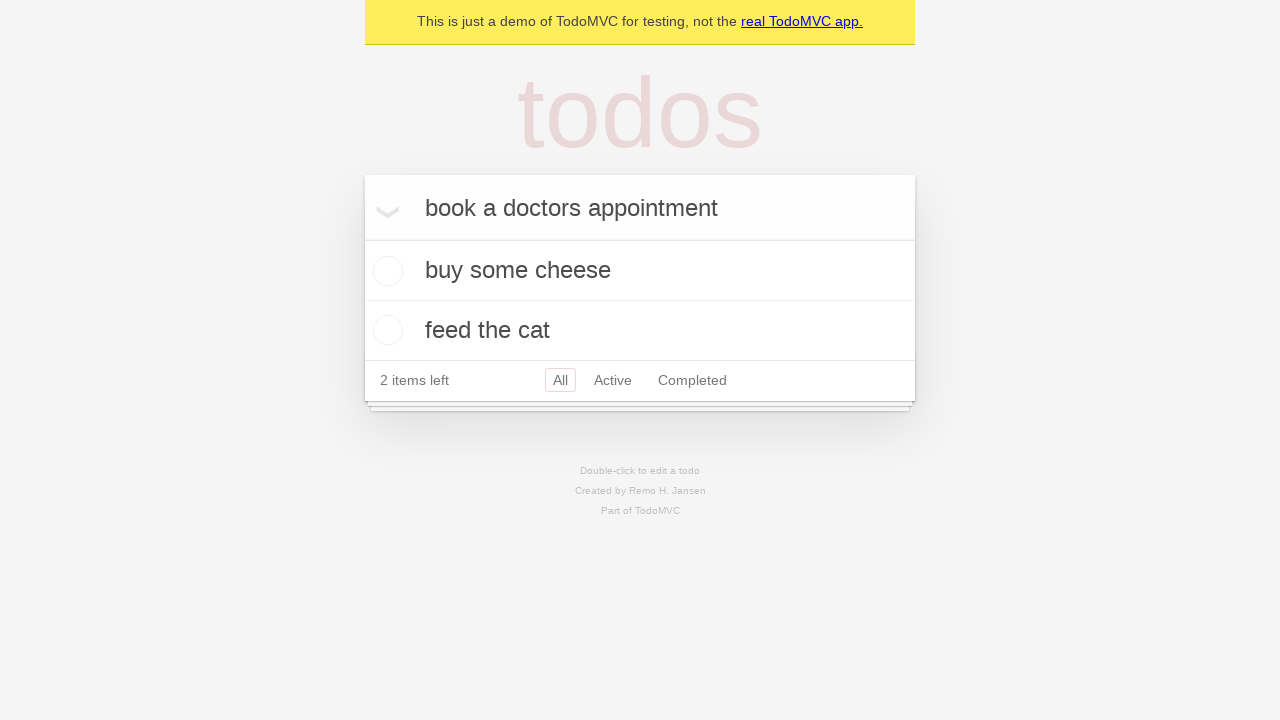

Pressed Enter to add third todo item on internal:attr=[placeholder="What needs to be done?"i]
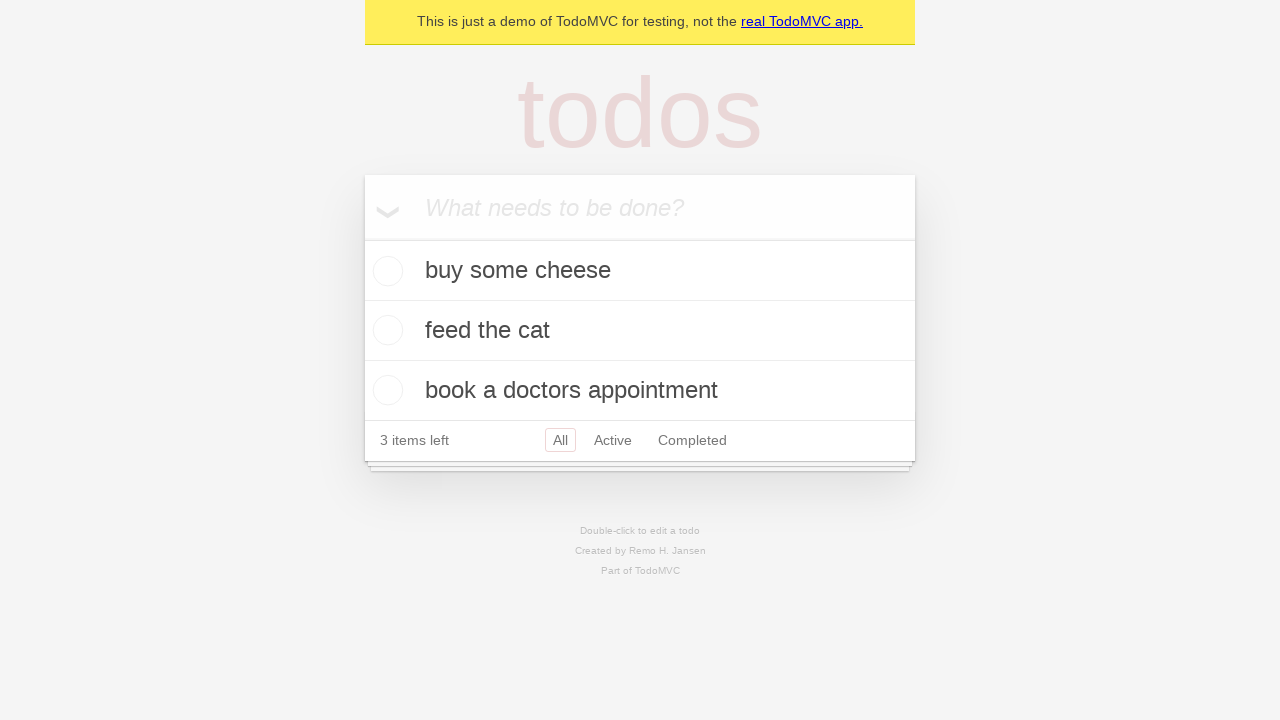

Waited for all three todo items to load
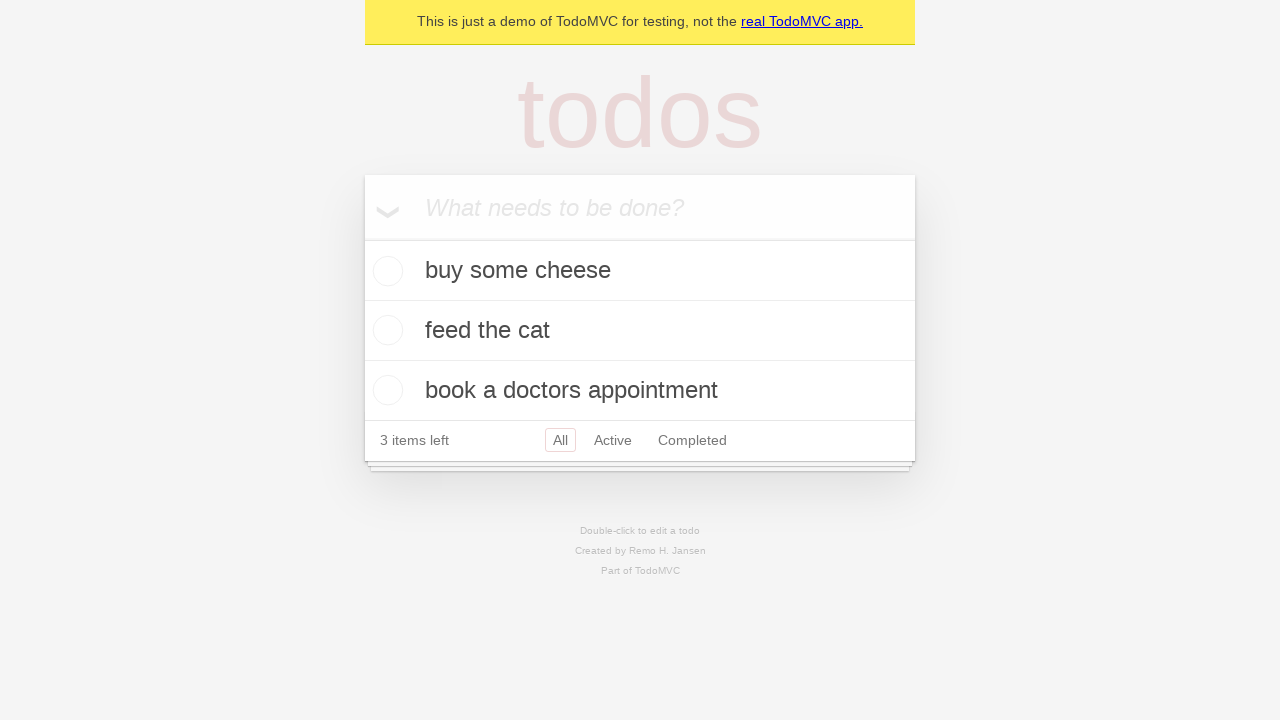

Clicked 'Mark all as complete' checkbox at (362, 238) on internal:label="Mark all as complete"i
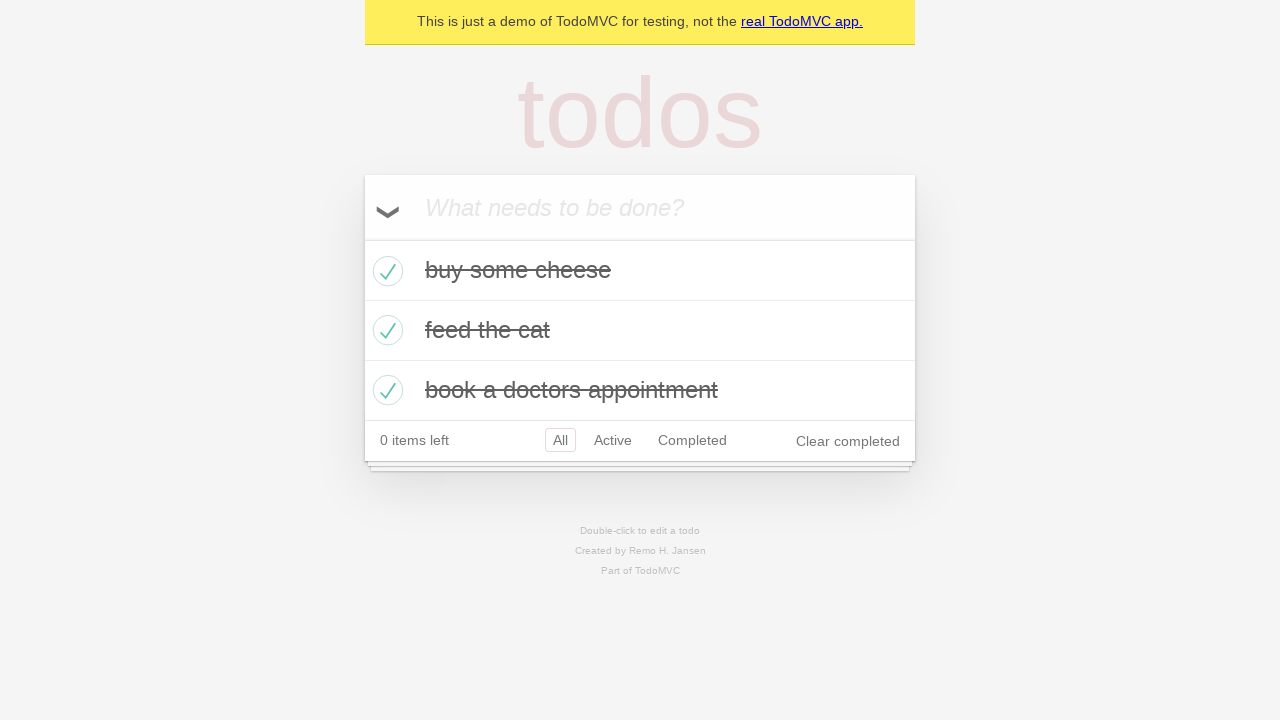

Waited for todo items to reach completed state
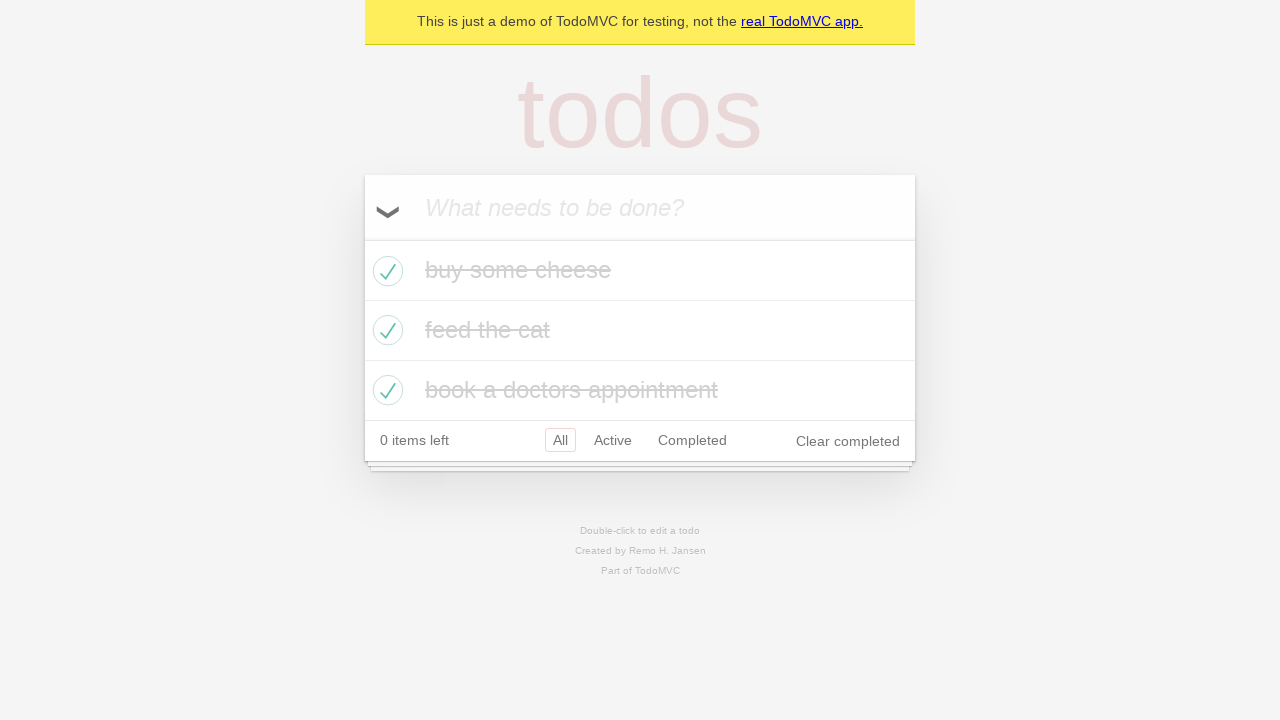

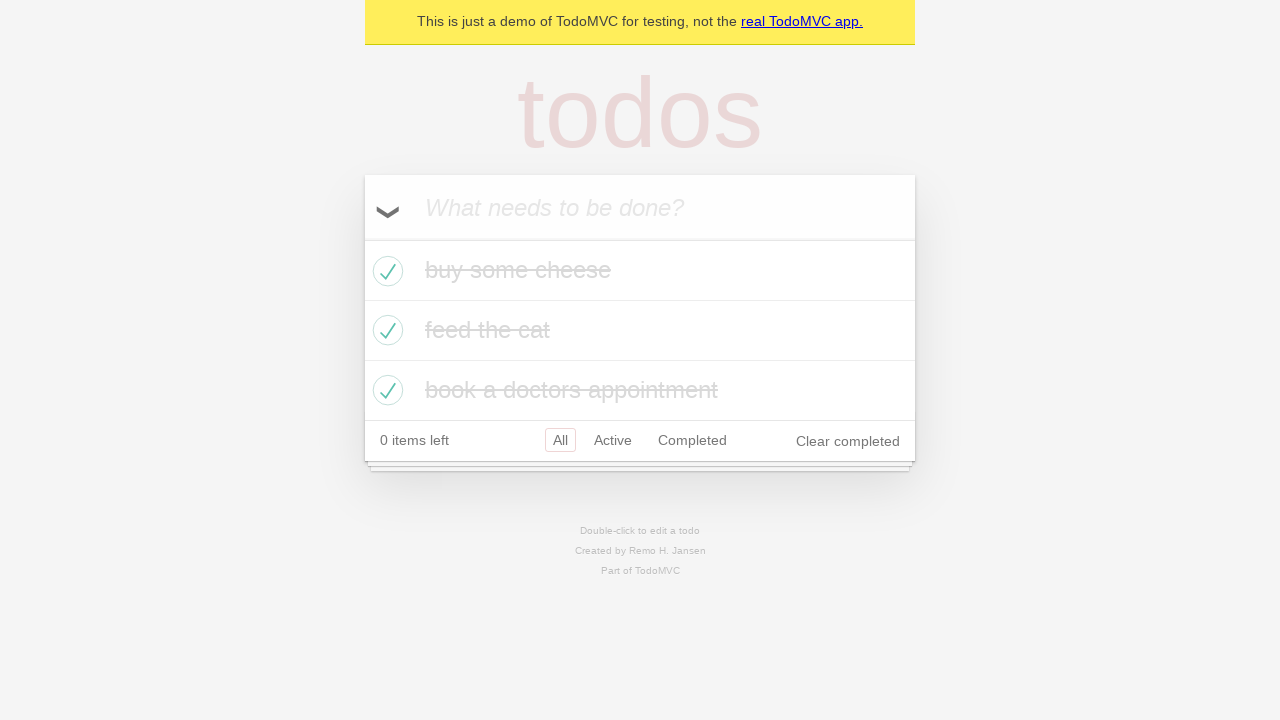